Tests checkbox functionality by clicking the first checkbox and verifying its state

Starting URL: https://the-internet.herokuapp.com/checkboxes

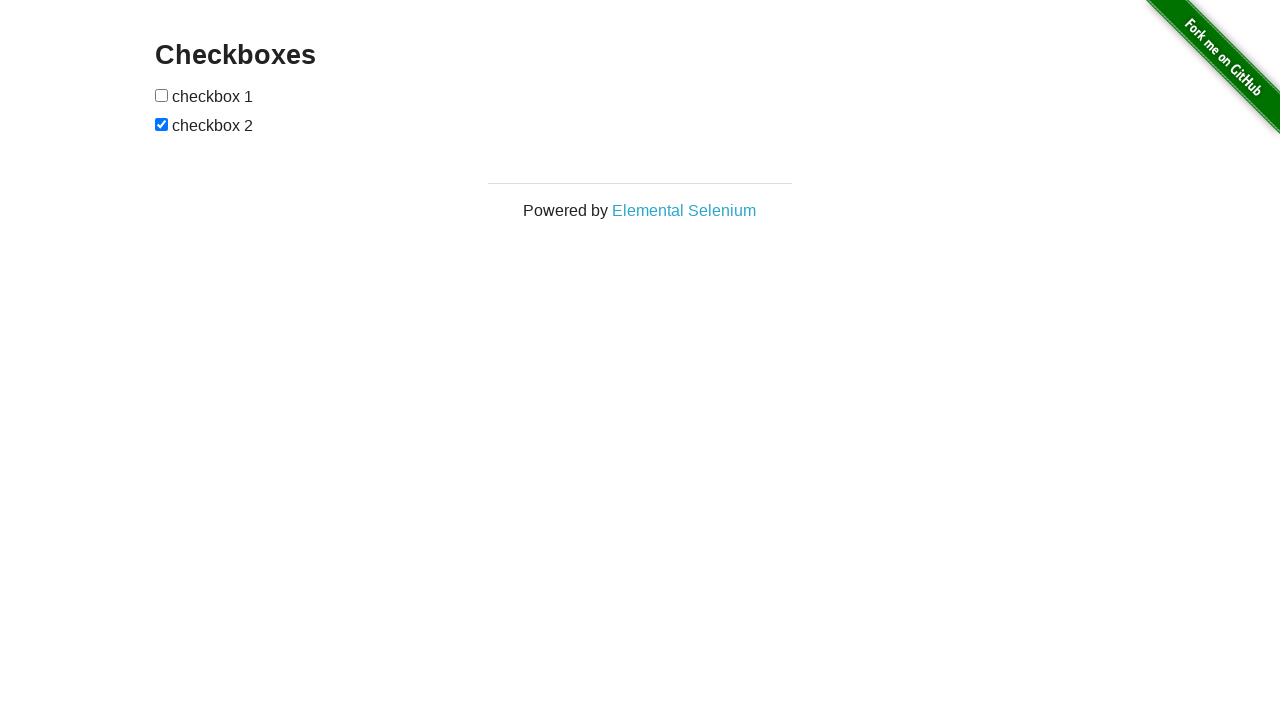

Clicked the first checkbox at (162, 95) on (//input[@type='checkbox'])[1]
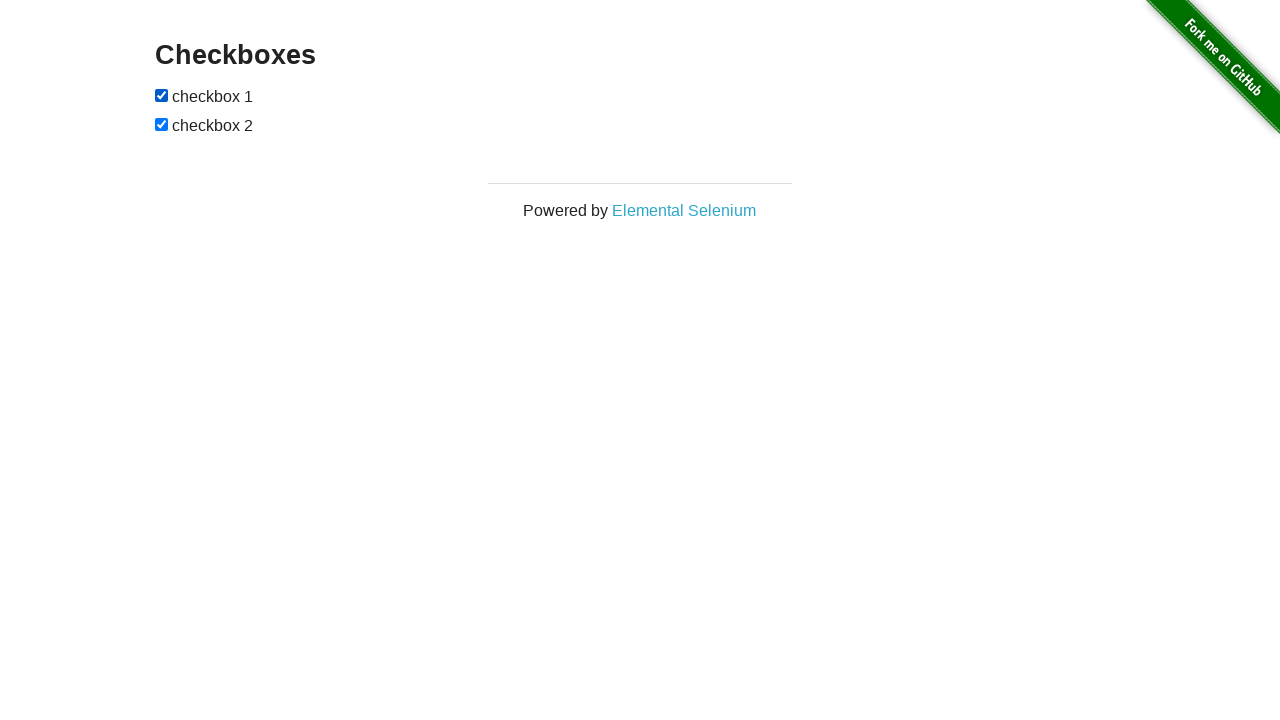

Located the first checkbox element
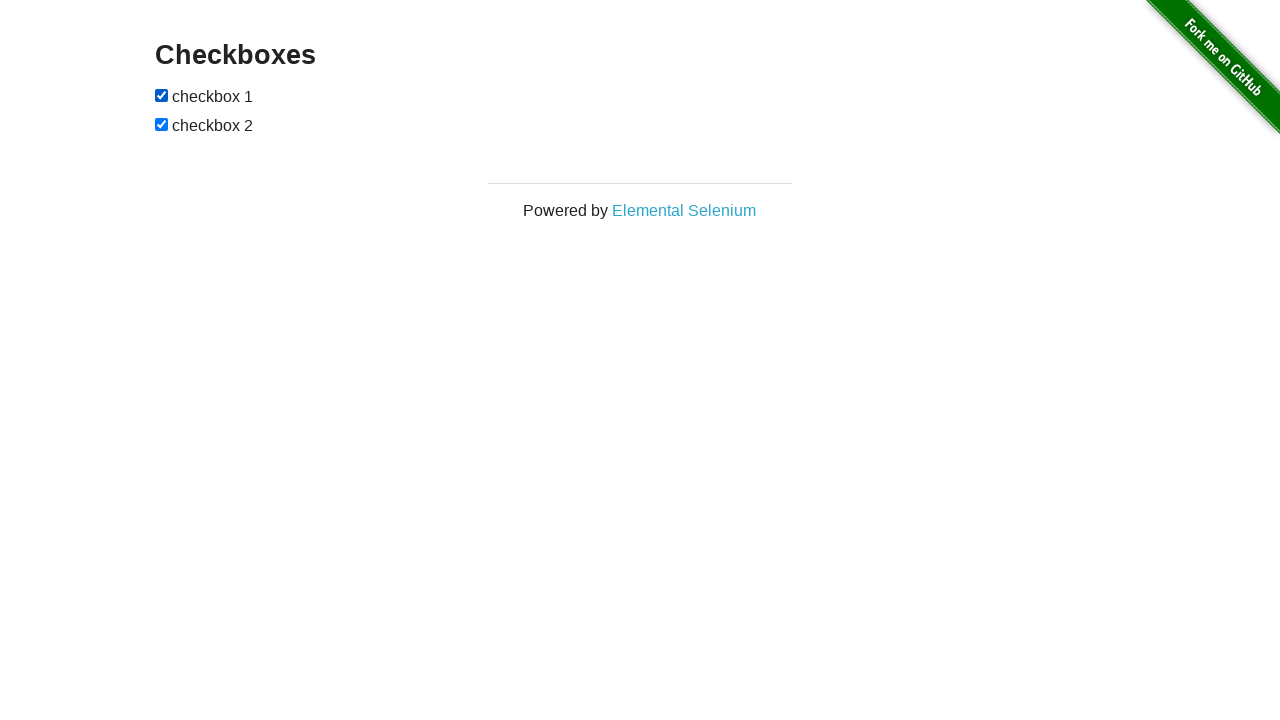

Verified that the first checkbox is checked
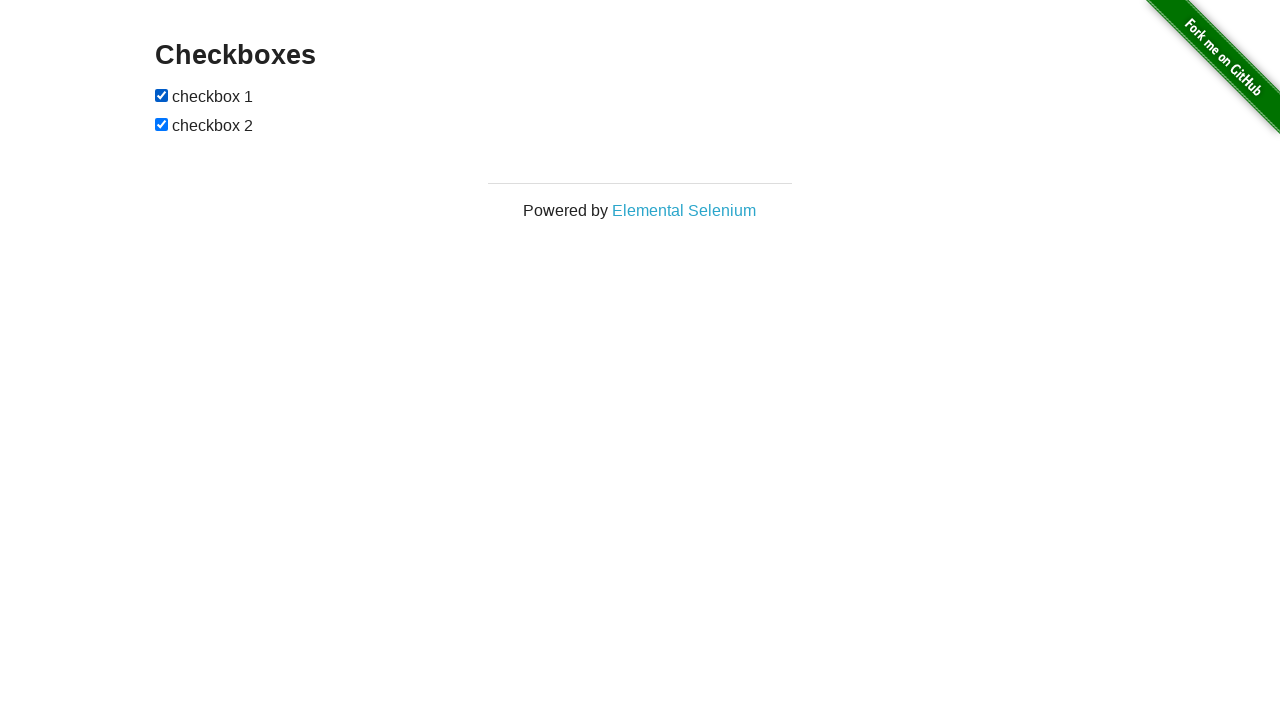

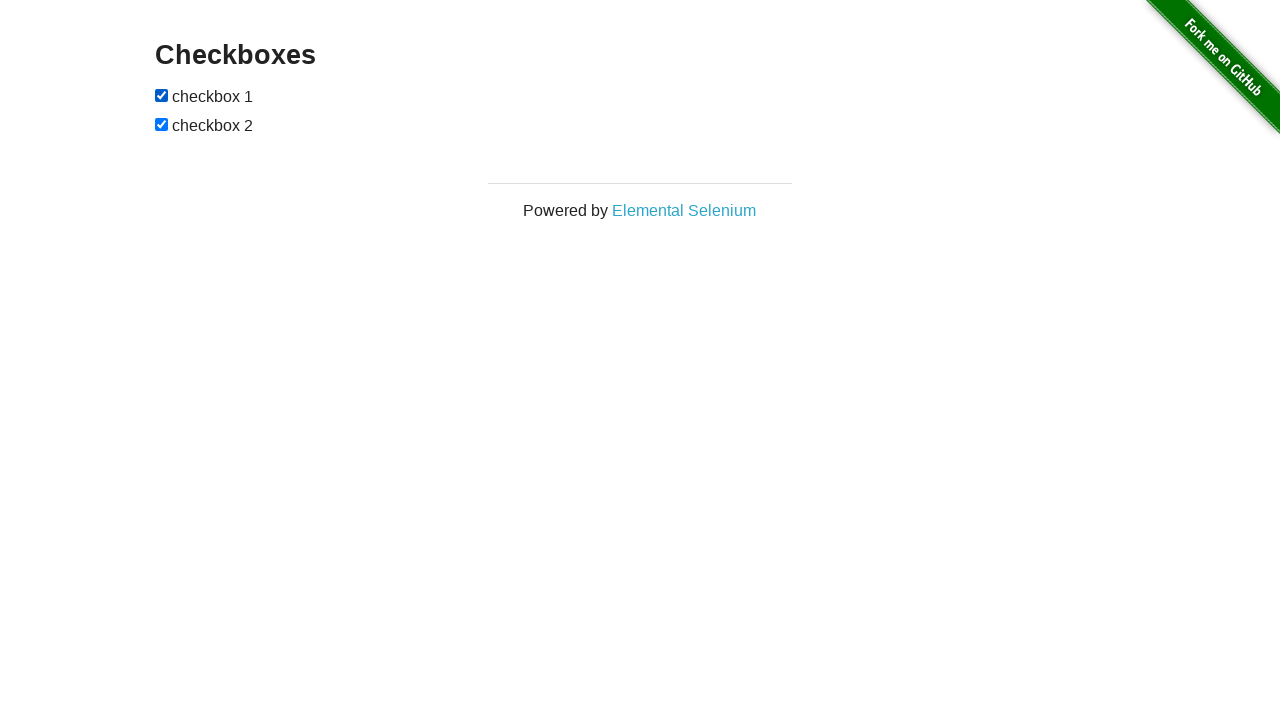